Opens a test page and maximizes the browser window, then retrieves the page title and current URL

Starting URL: https://omayo.blogspot.com

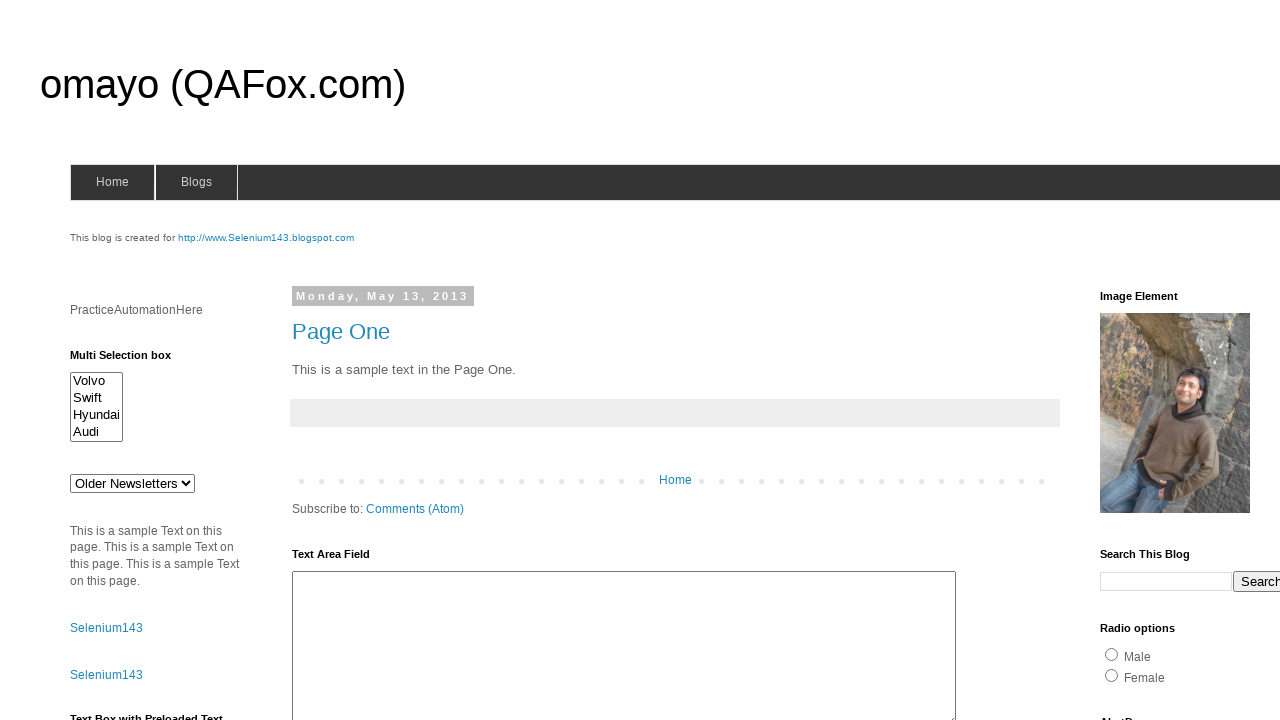

Set viewport size to 1920x1080 to maximize browser window
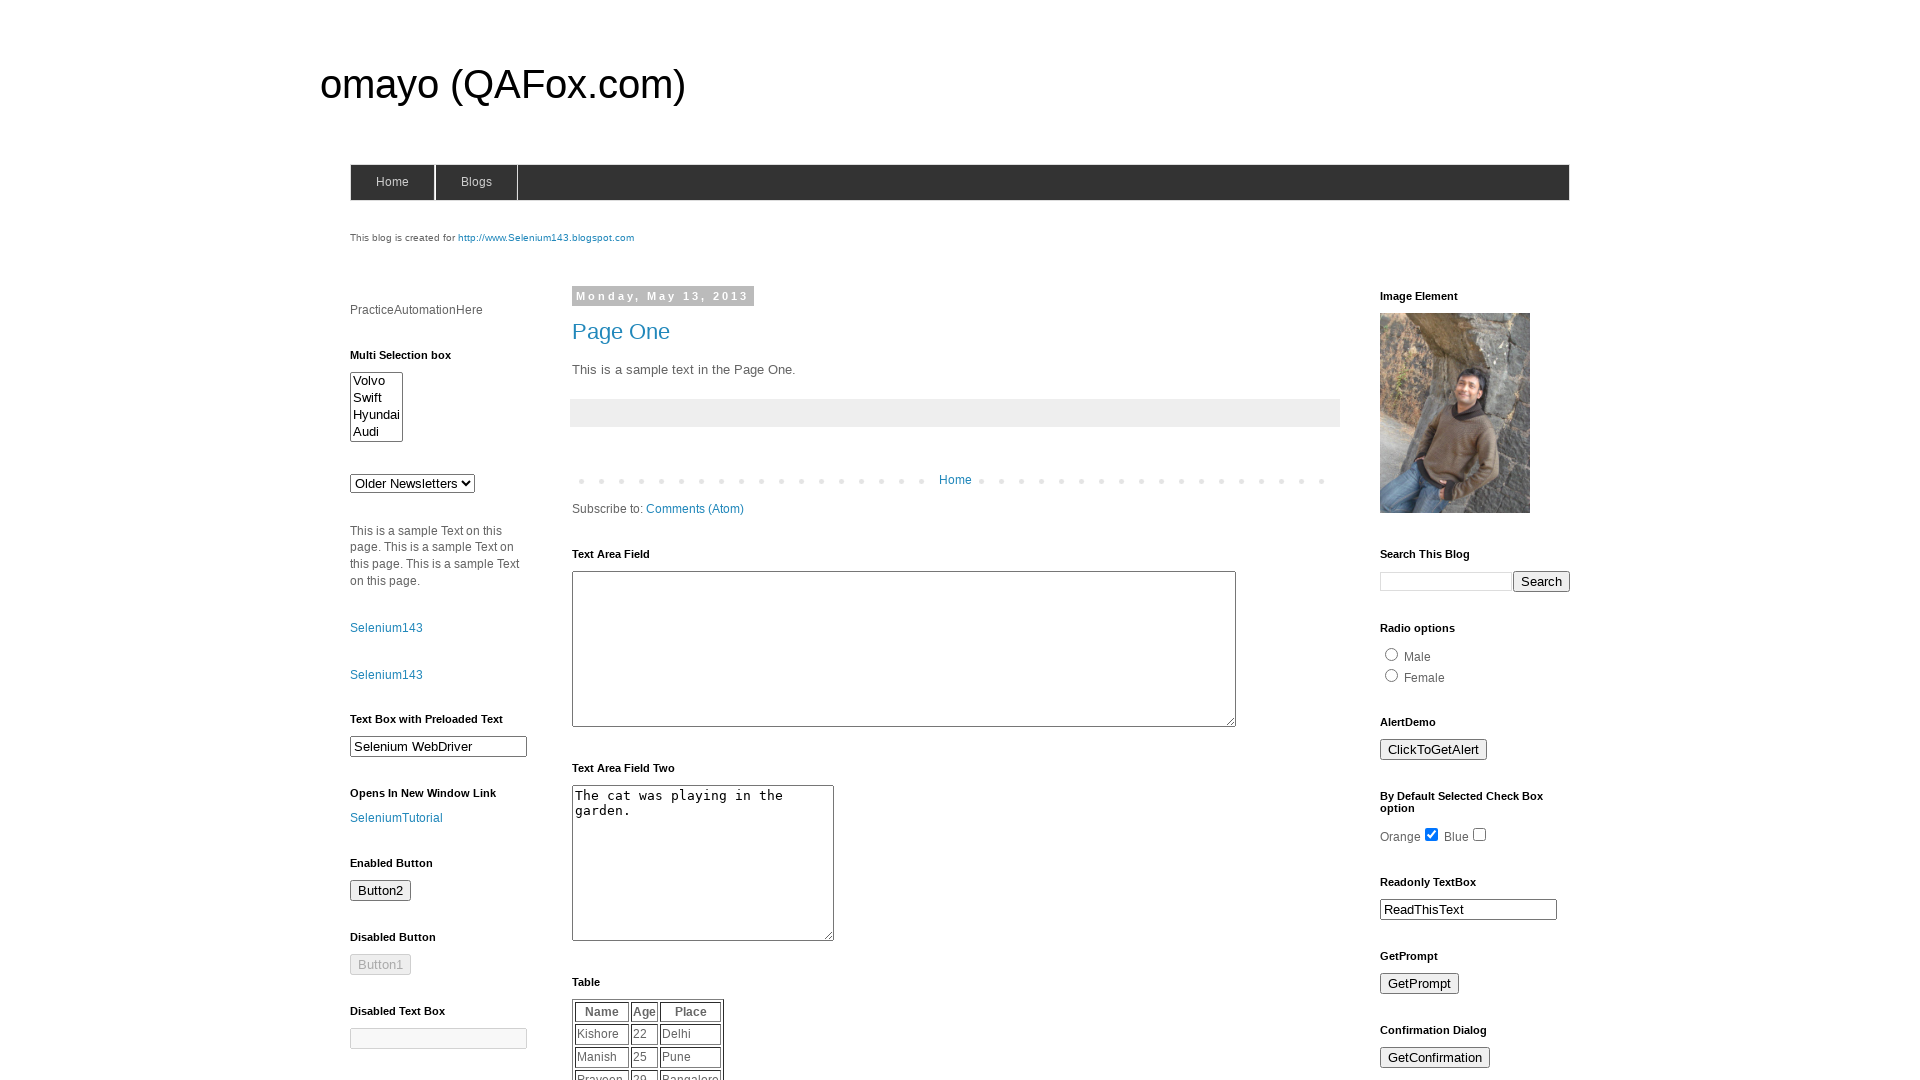

Retrieved page title: omayo (QAFox.com)
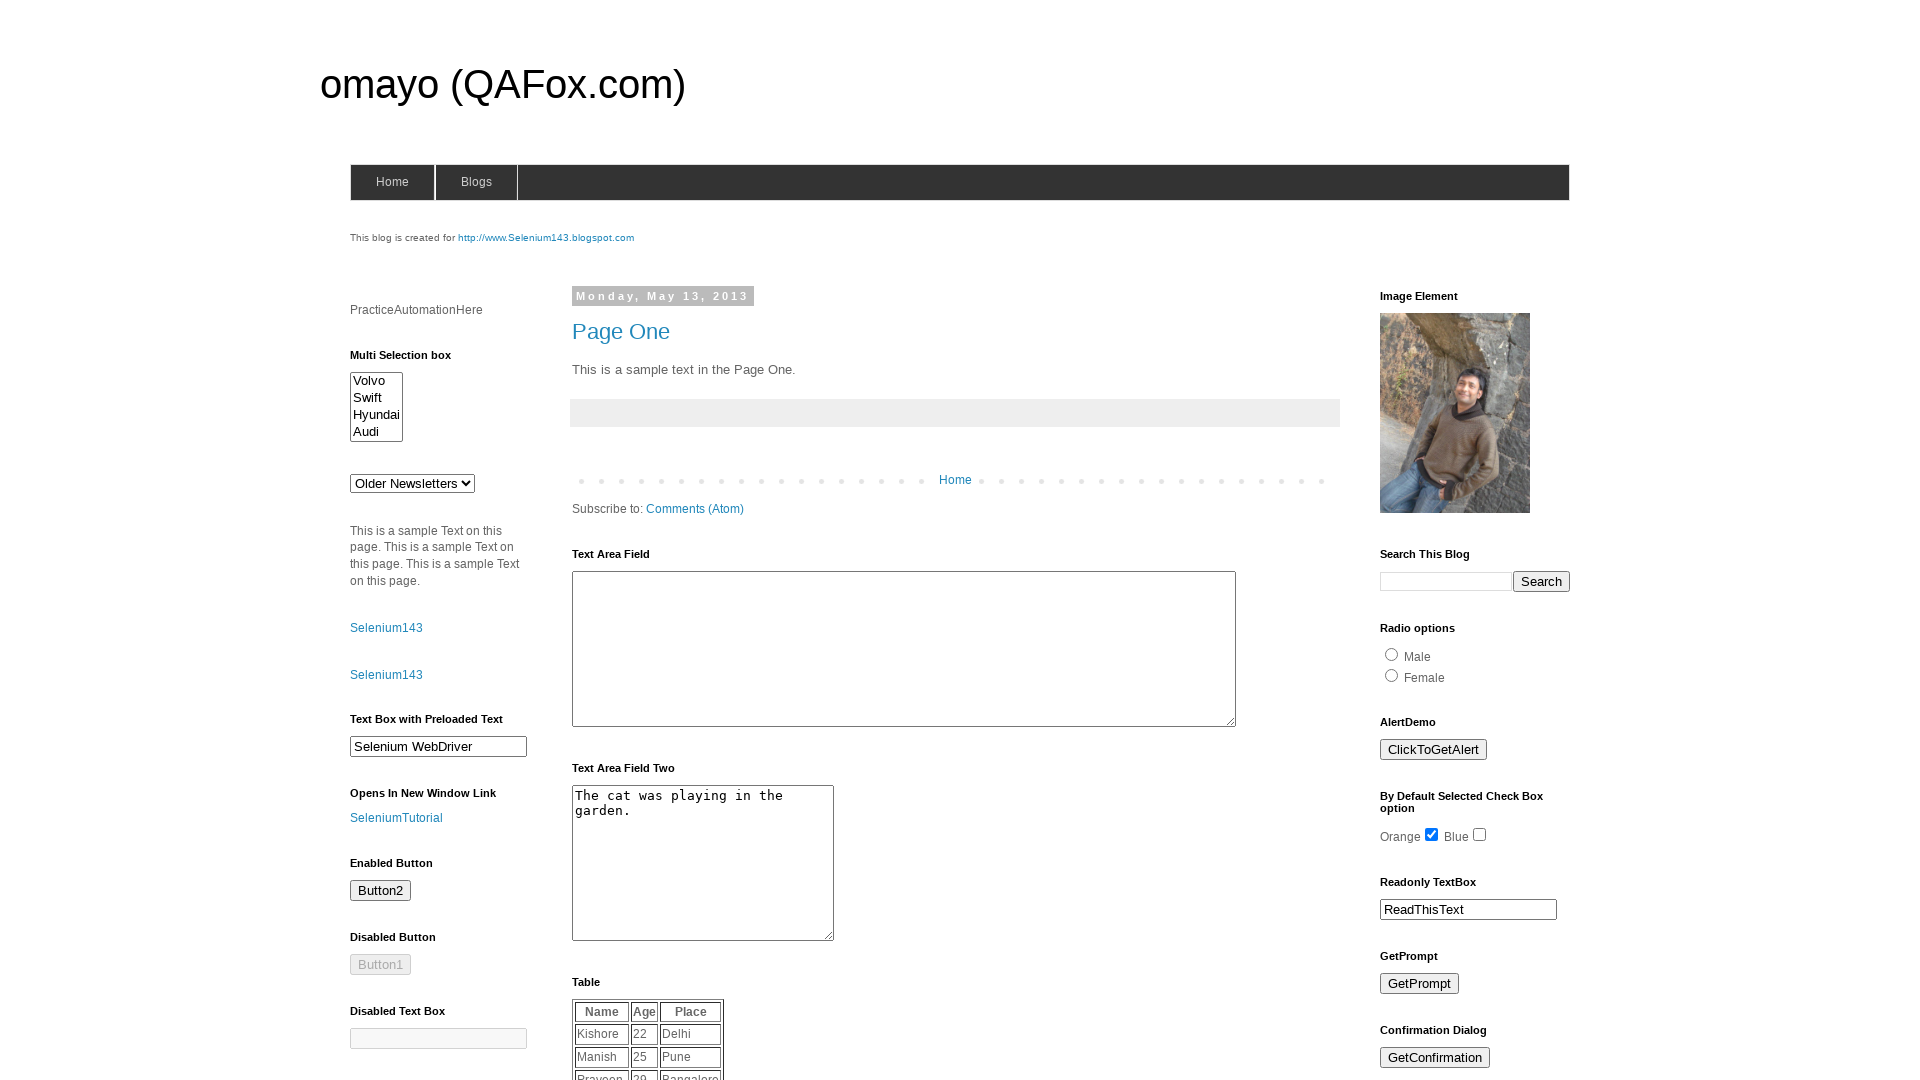

Retrieved current URL: https://omayo.blogspot.com/
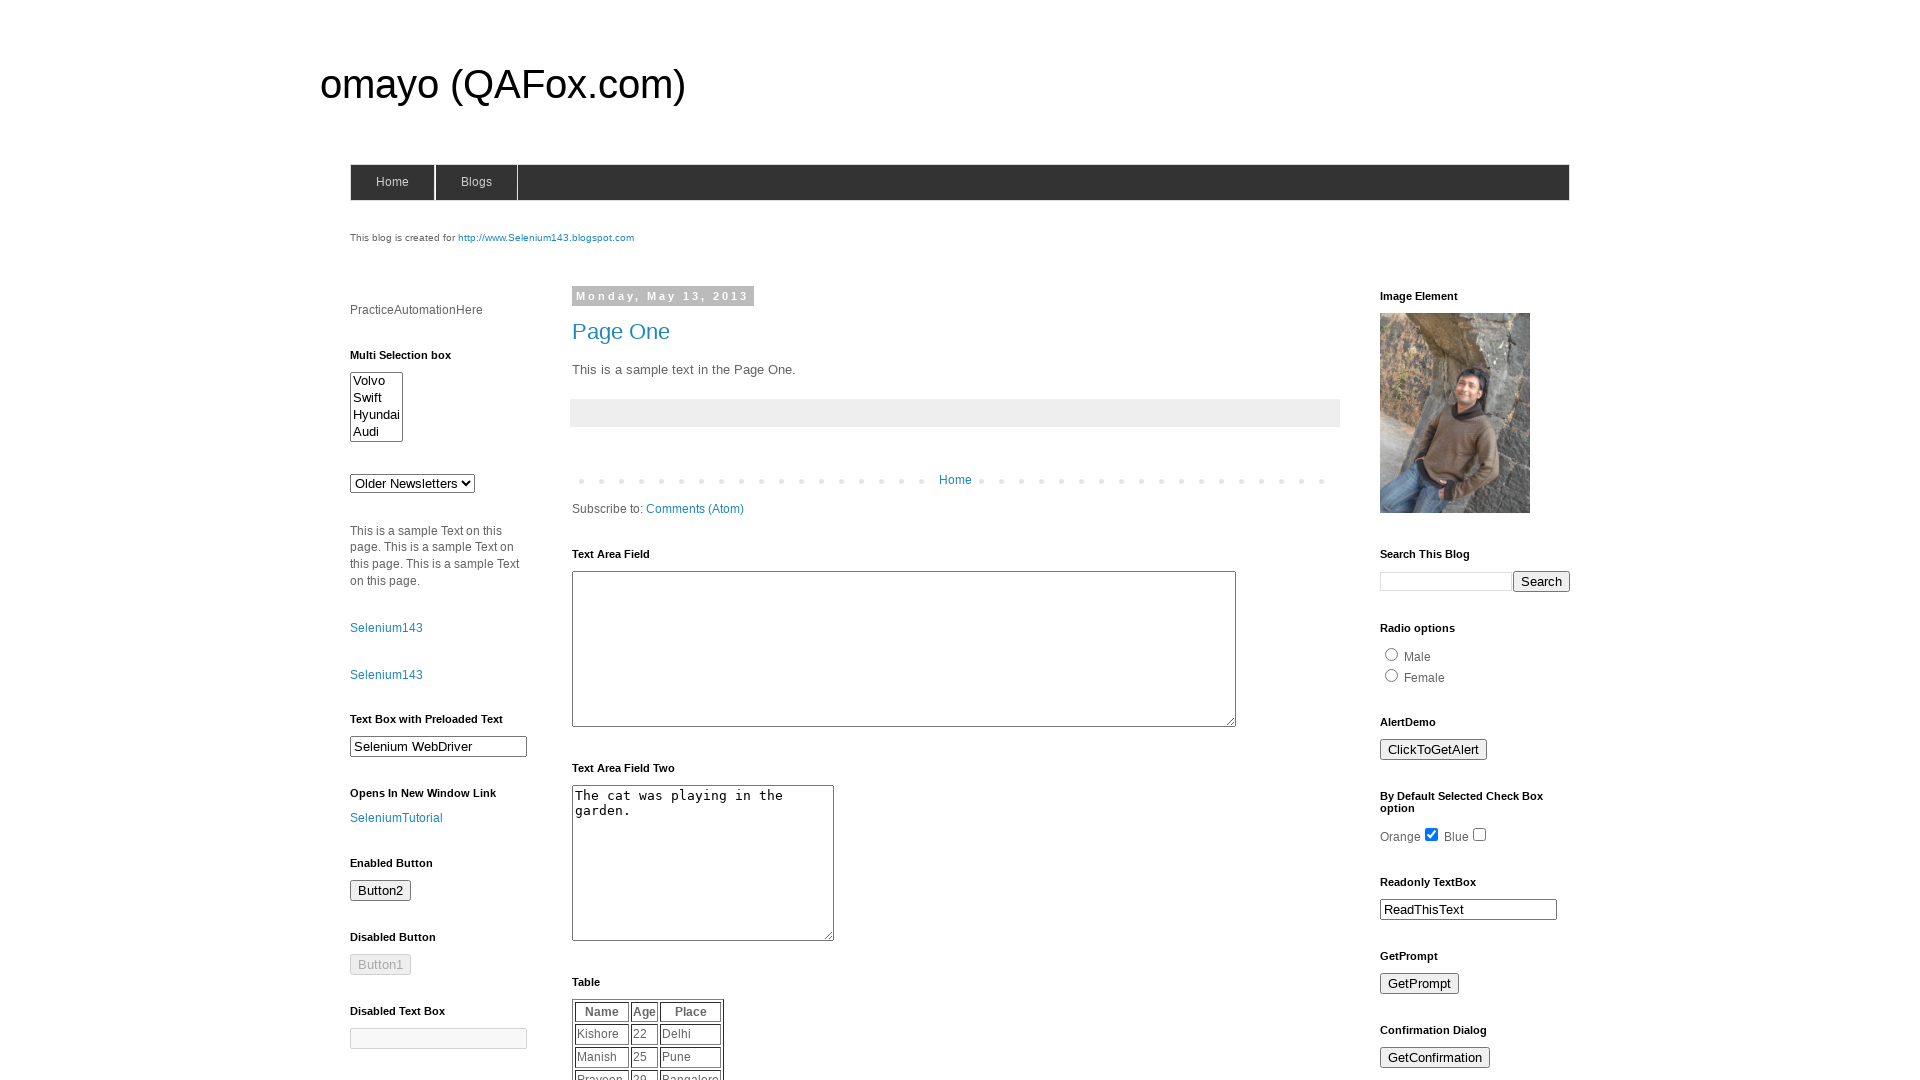

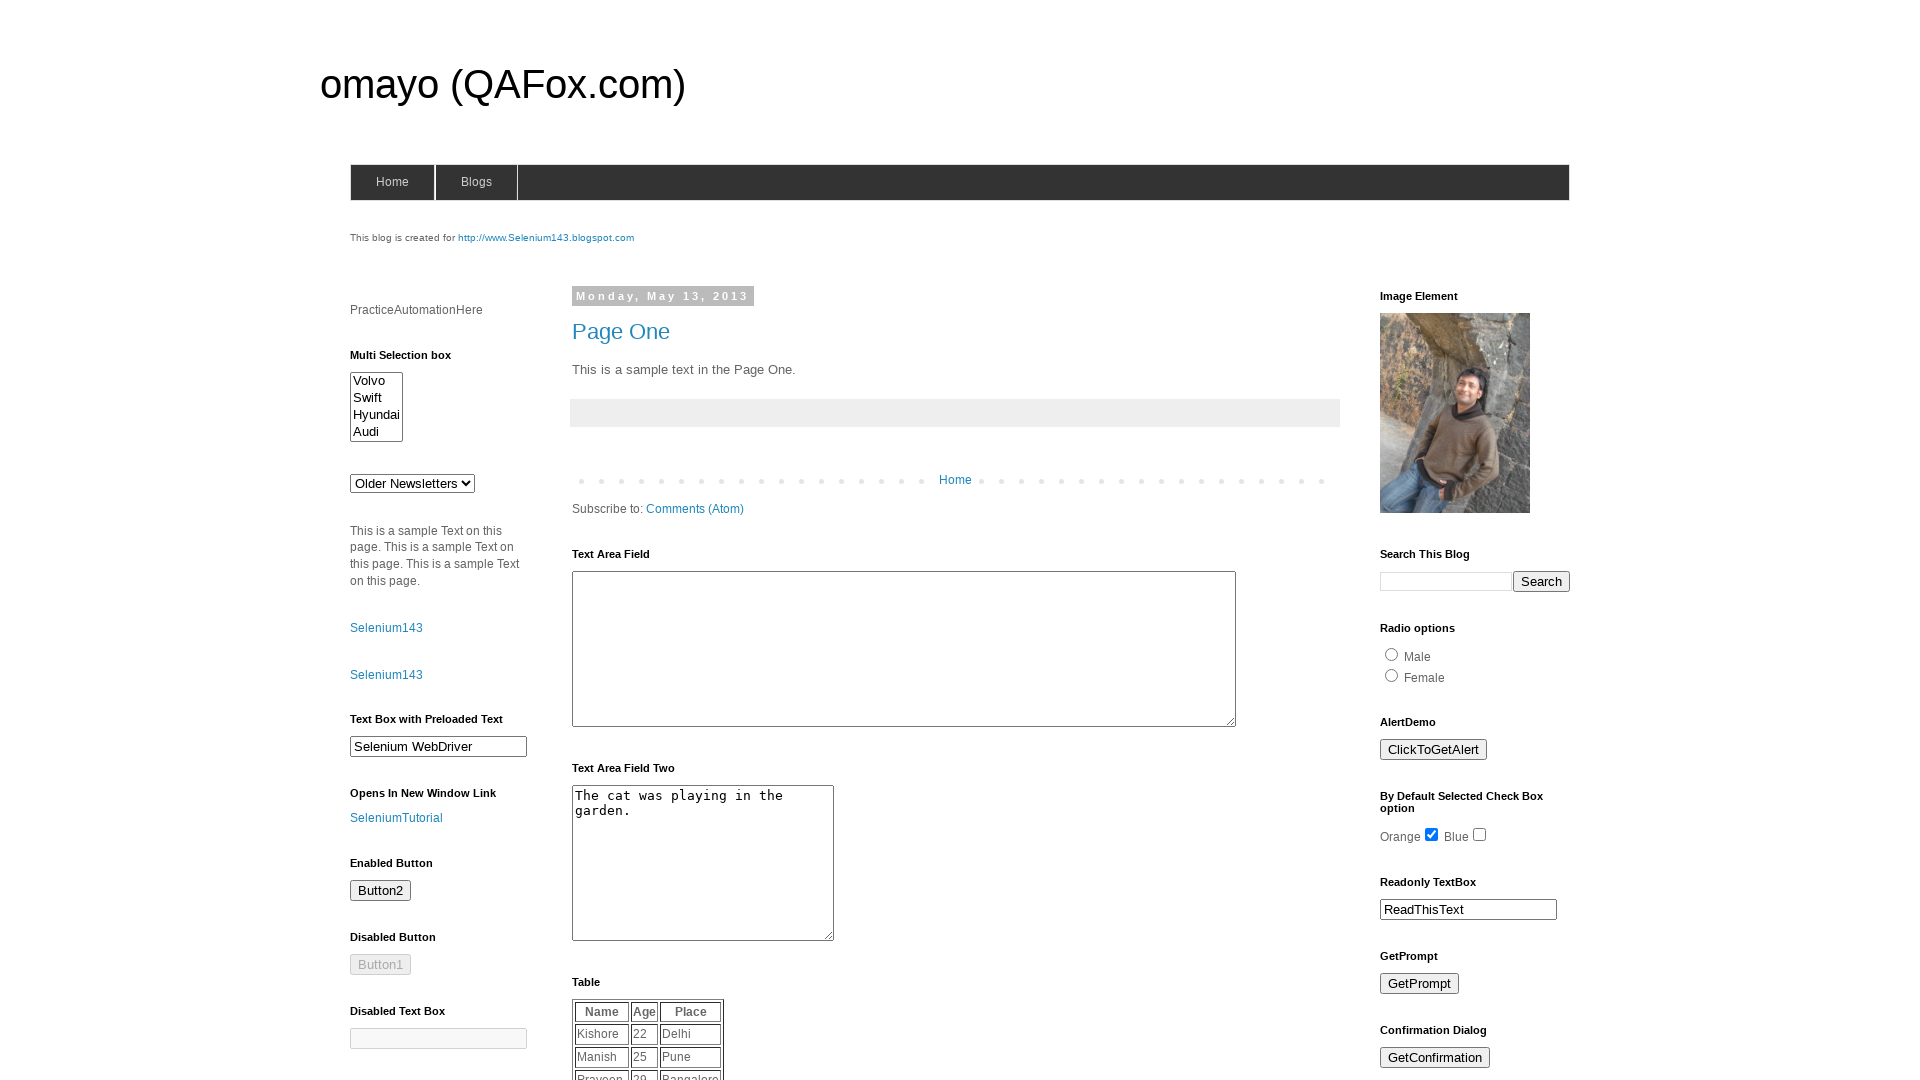